Tests JavaScript prompt alert functionality by clicking a button to trigger a prompt, entering text into the alert, accepting it, and verifying the result message is displayed.

Starting URL: https://the-internet.herokuapp.com/javascript_alerts

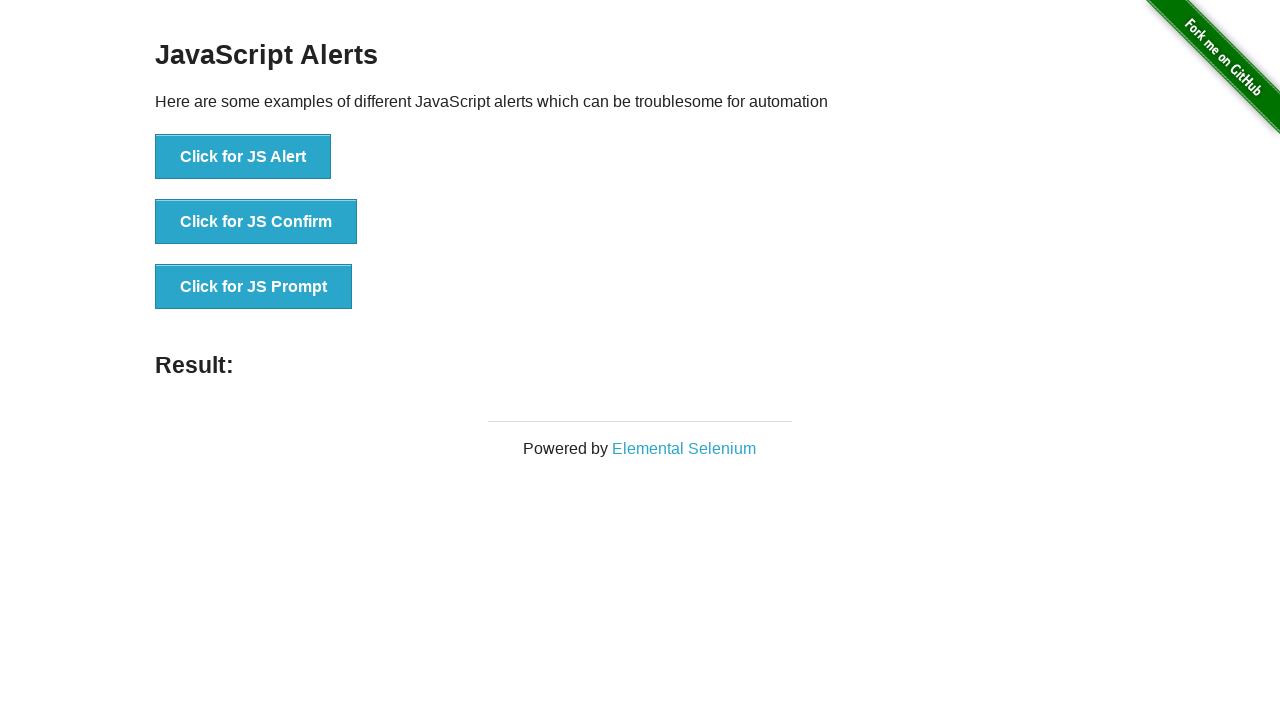

Clicked the JS Prompt button to trigger the prompt alert at (254, 287) on //button[@onclick="jsPrompt()"]
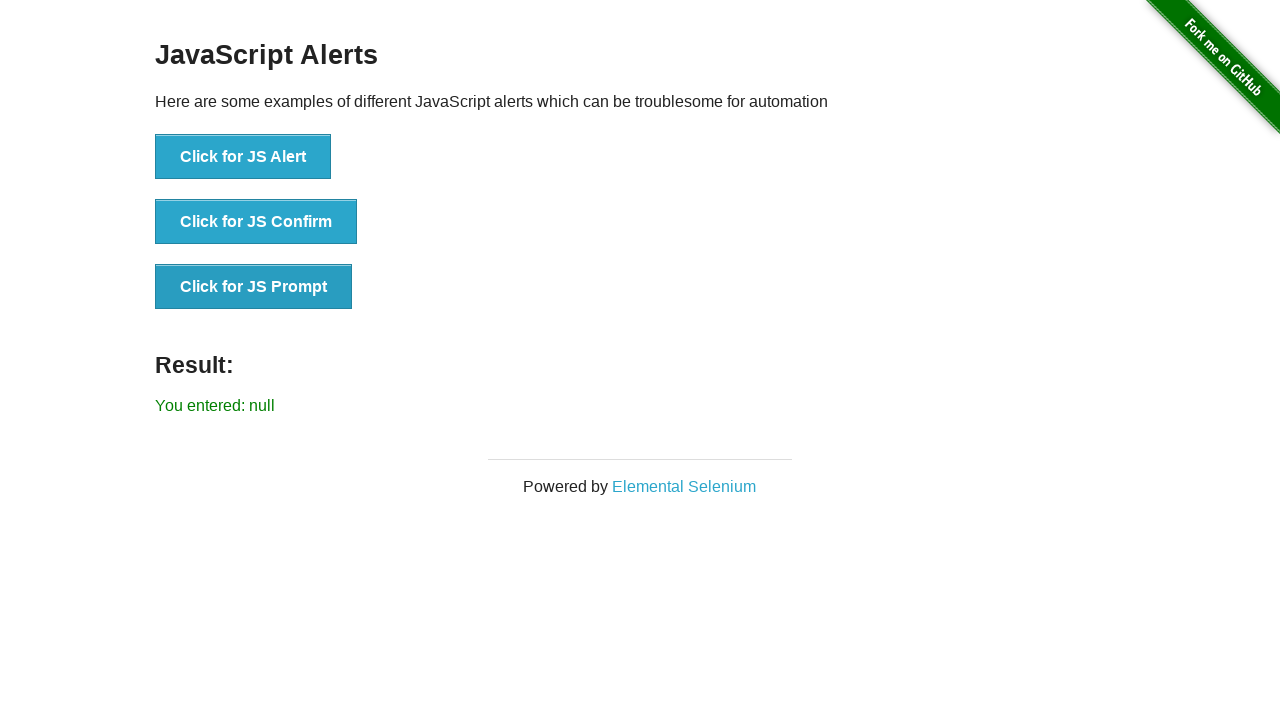

Set up dialog handler to accept prompt with text 'I am a JS prompt Alert'
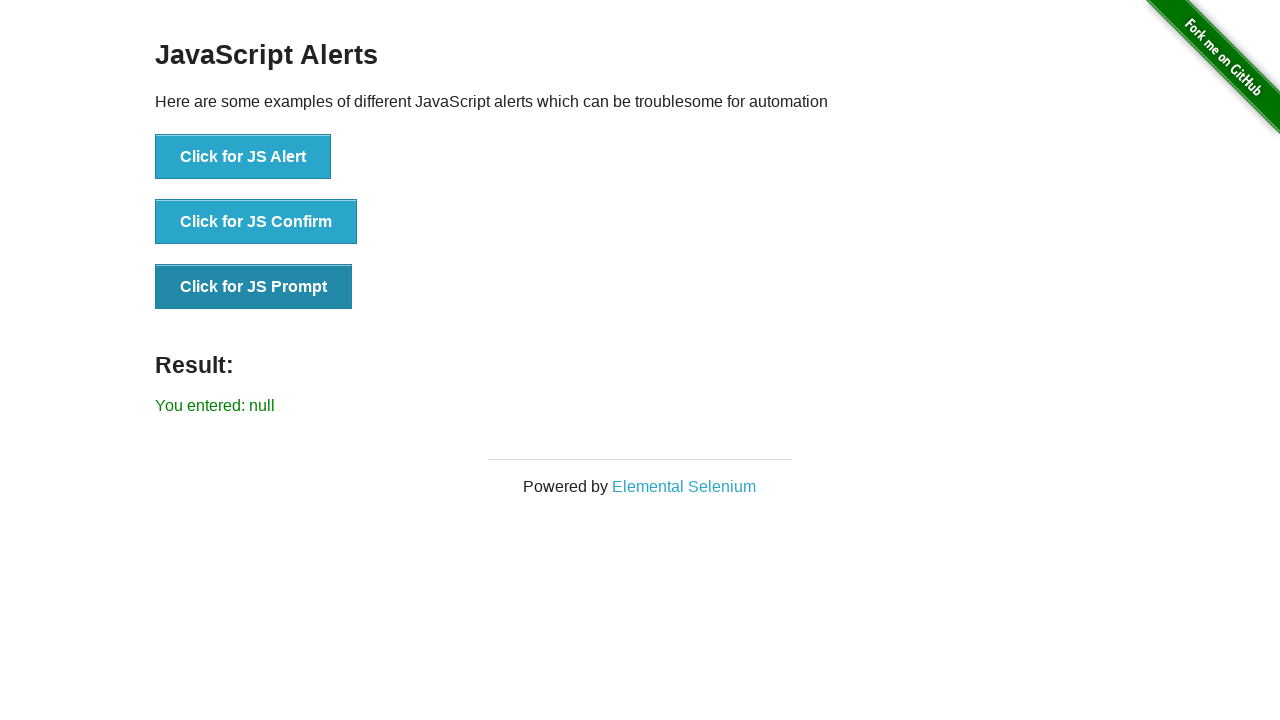

Set up one-time dialog handler for the prompt
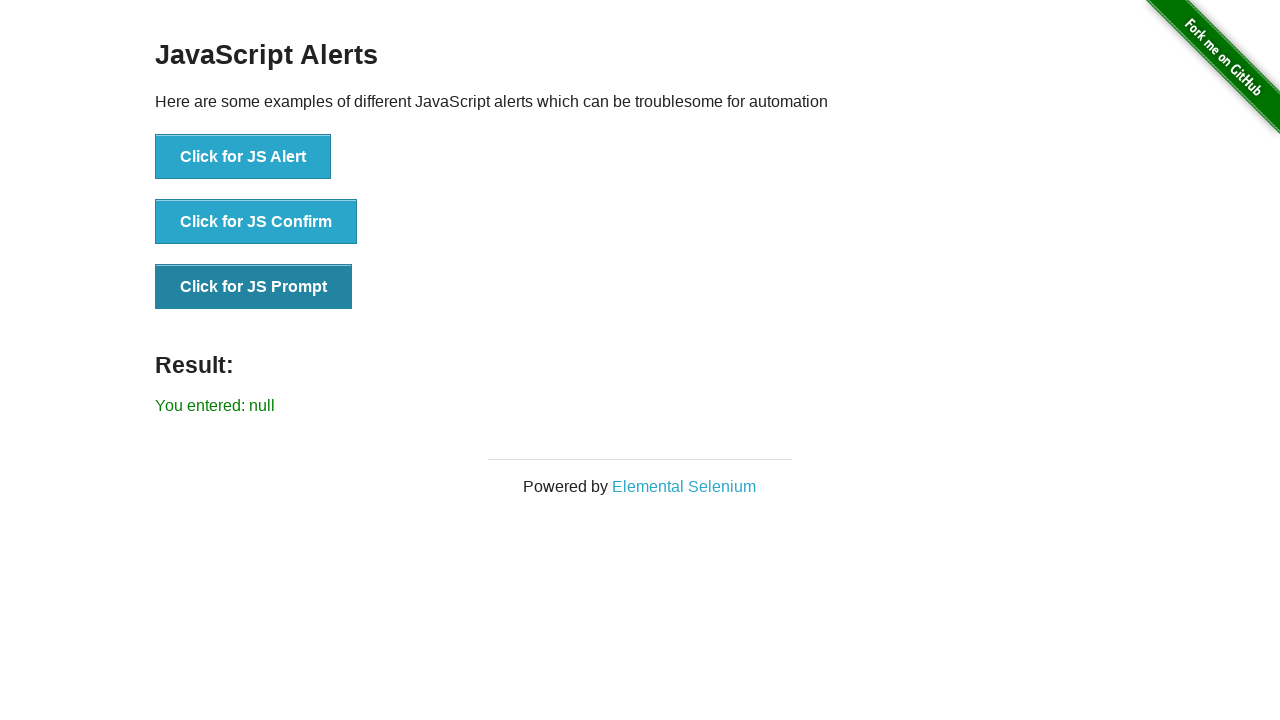

Clicked the JS Prompt button to trigger the dialog at (254, 287) on //button[@onclick="jsPrompt()"]
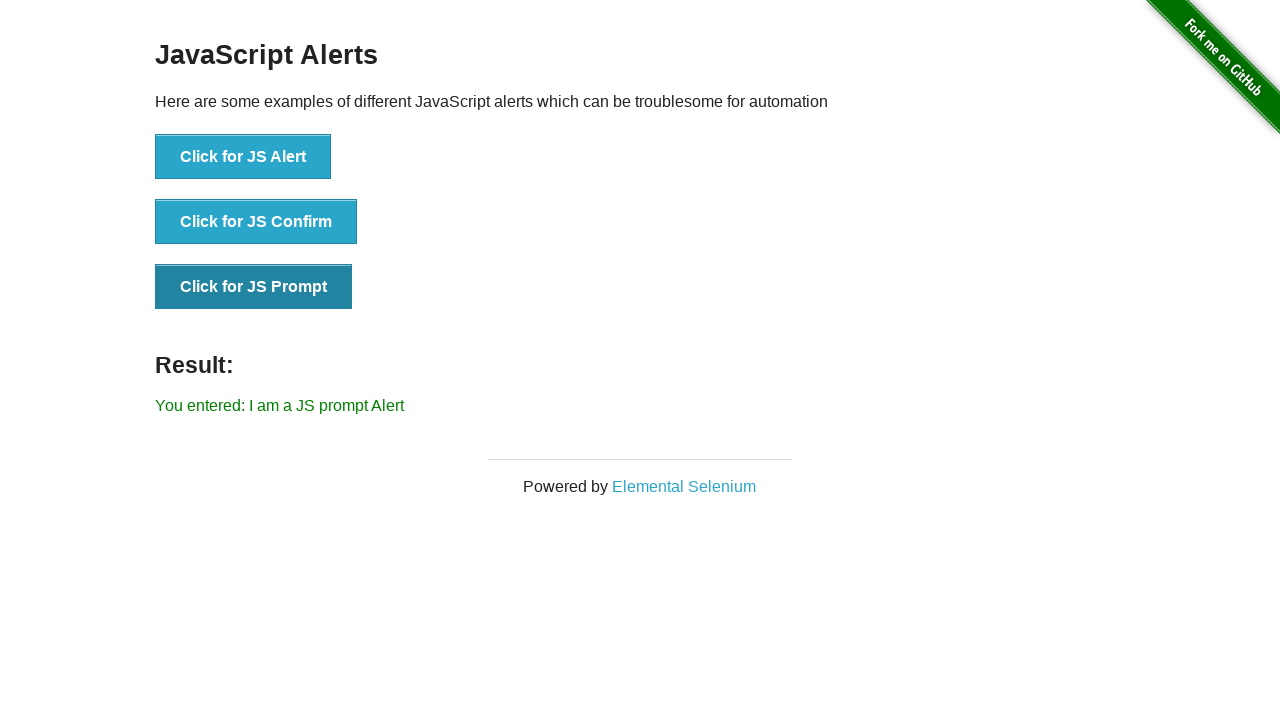

Waited for result element to appear
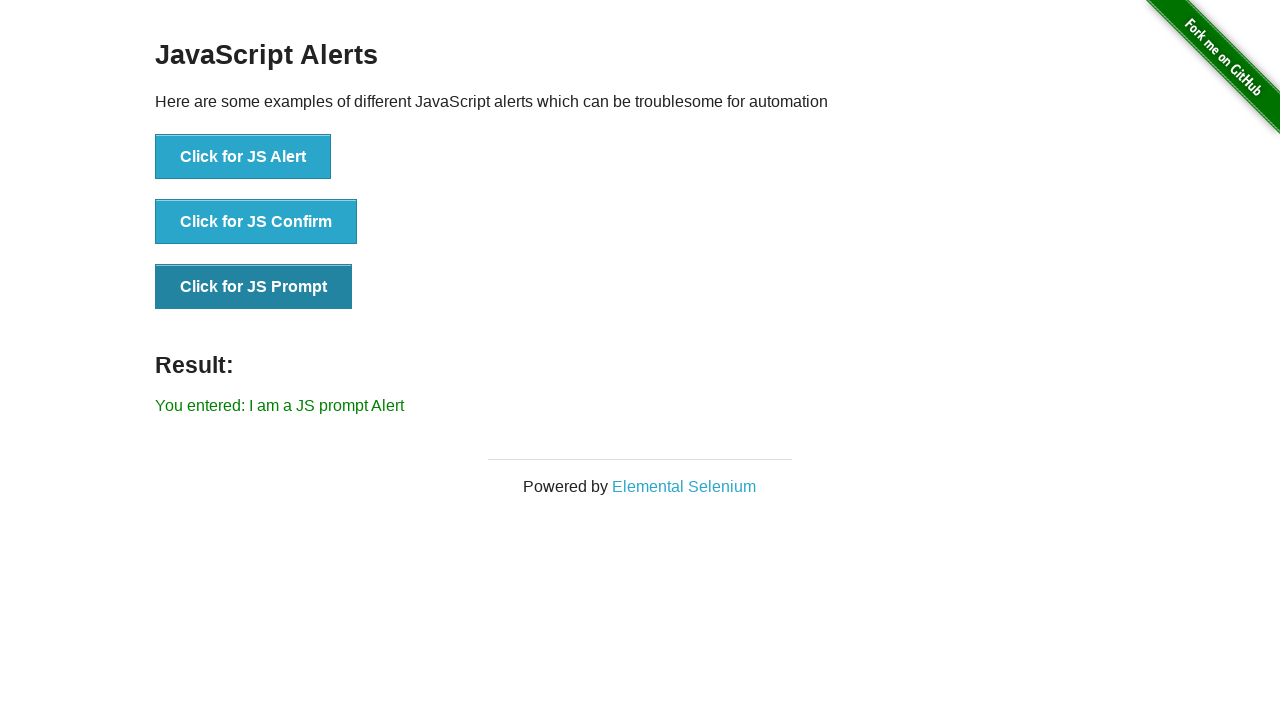

Retrieved result text: 'You entered: I am a JS prompt Alert'
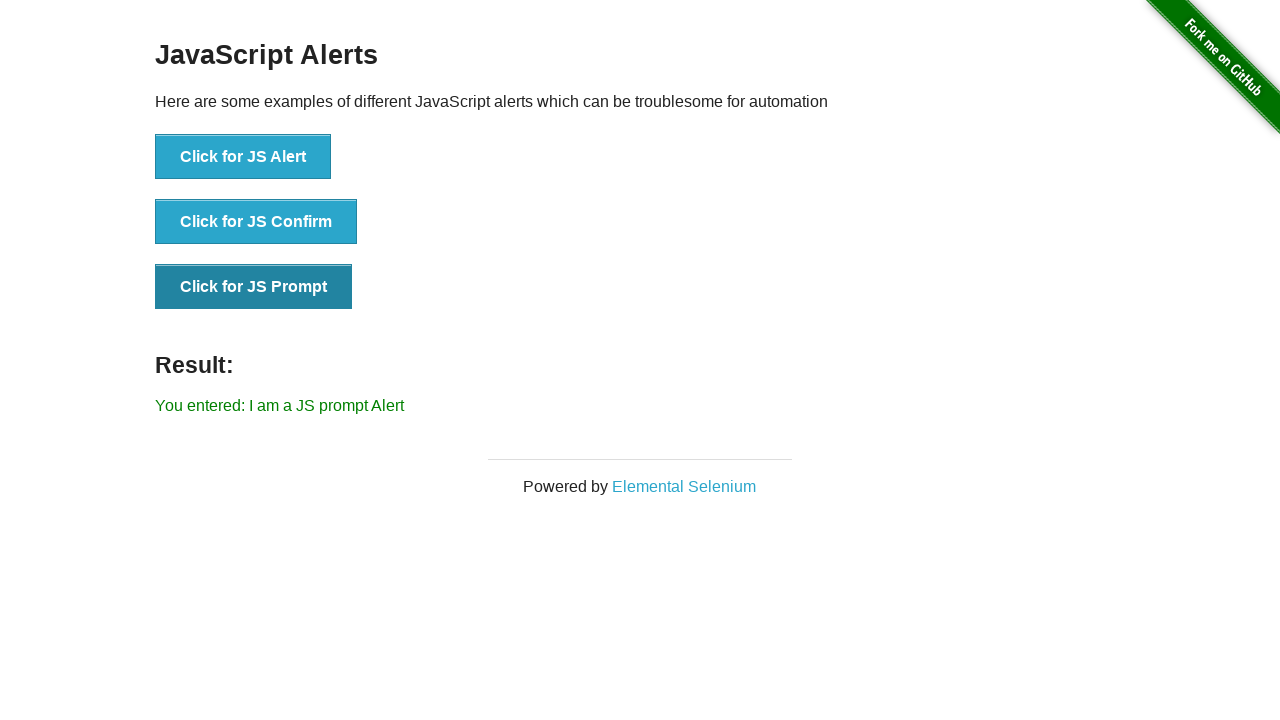

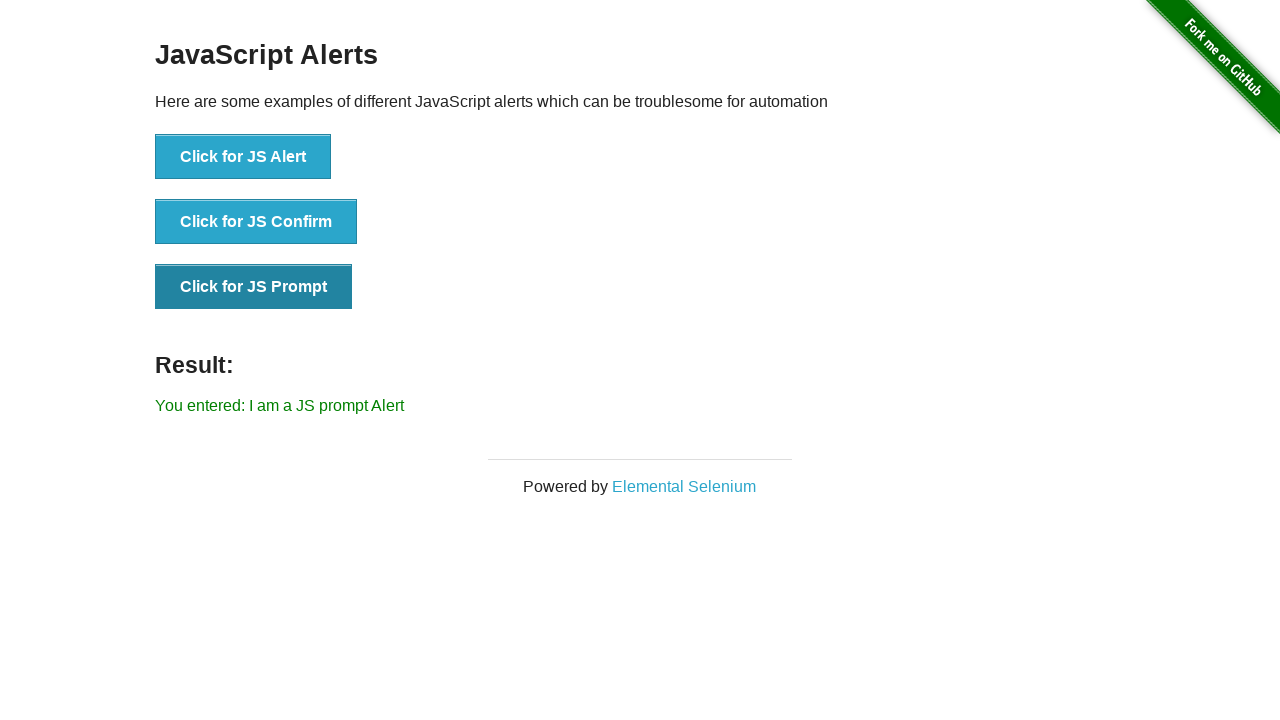